Tests navigation through product categories and verifies products load for each category

Starting URL: https://www.demoblaze.com/

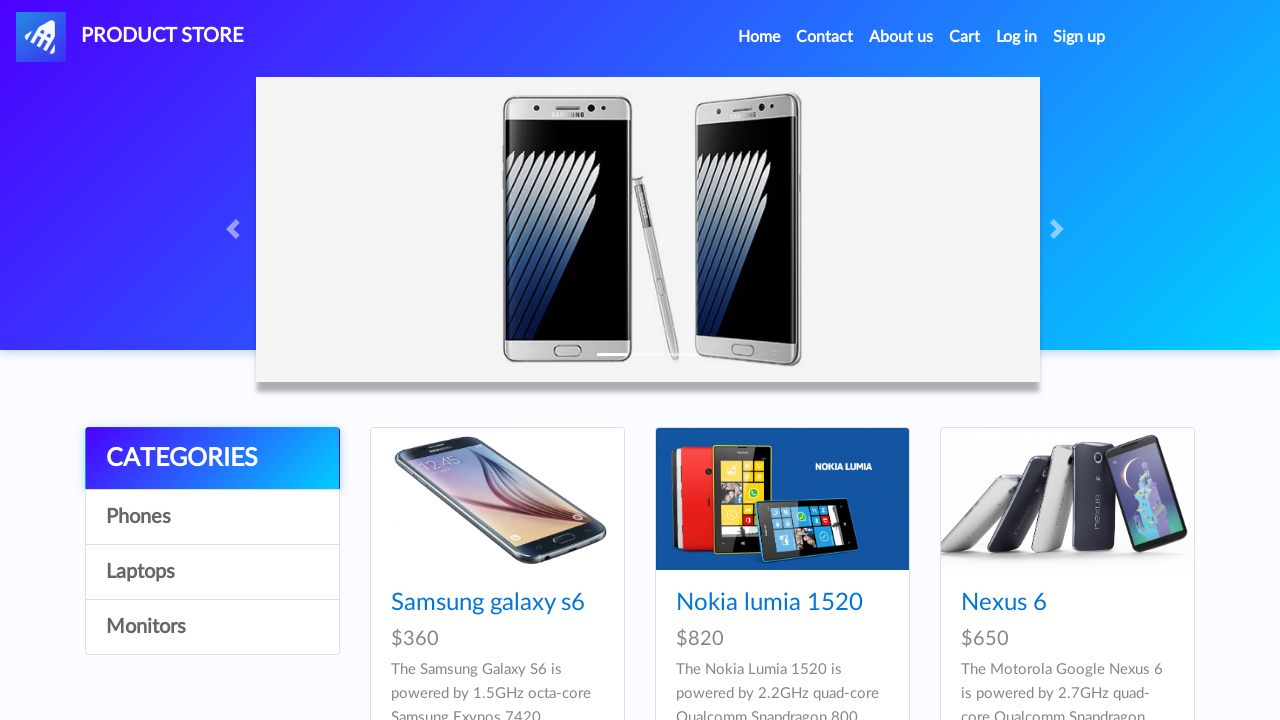

Waited for product categories to be visible
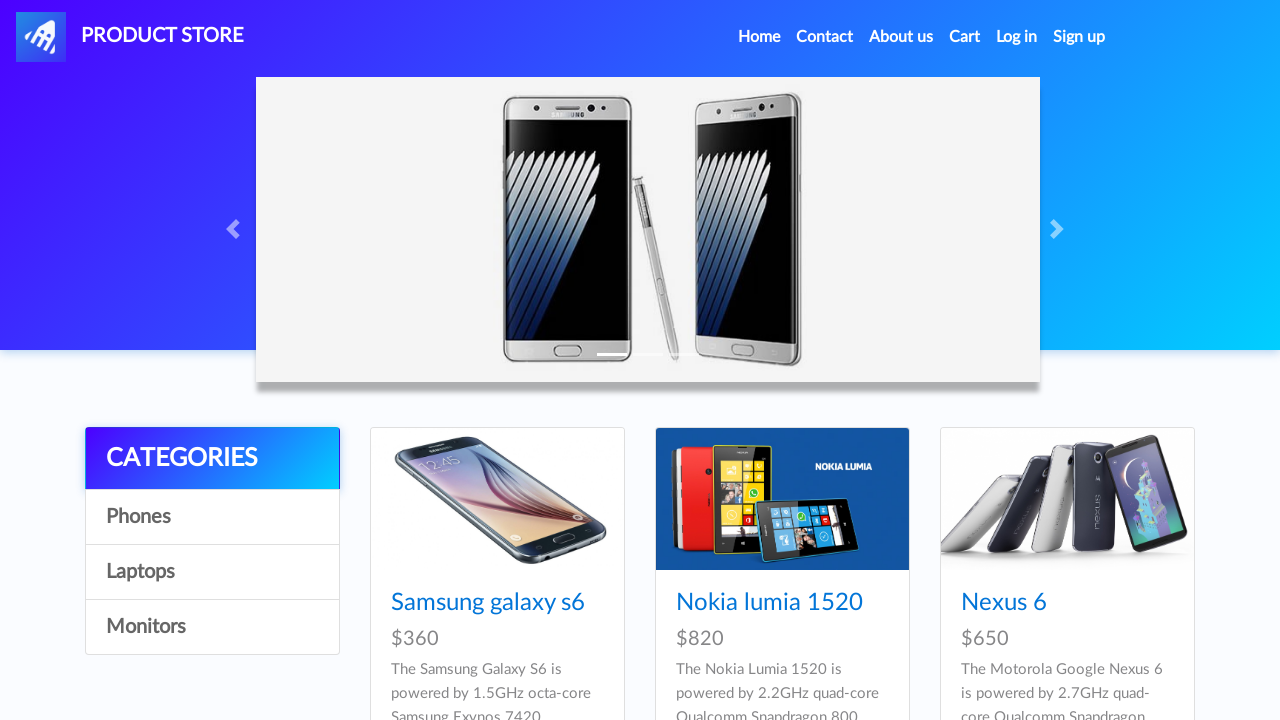

Retrieved all product category elements
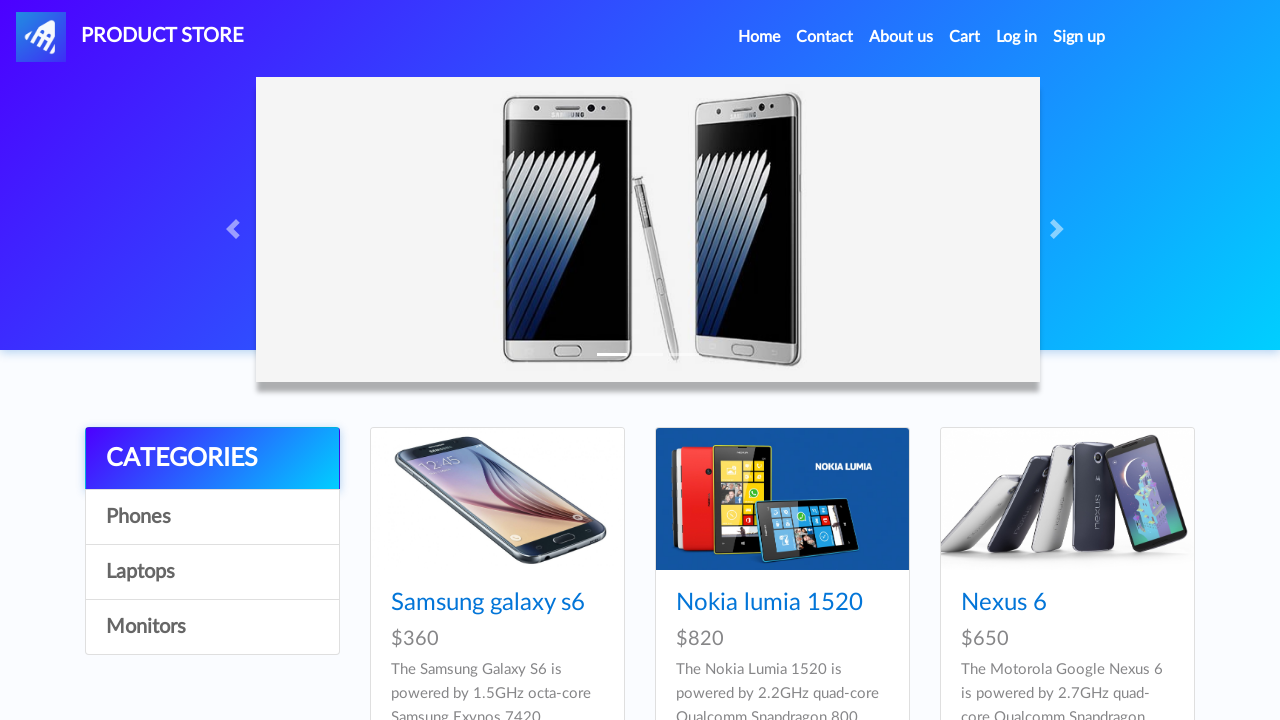

Clicked on category: Phones at (212, 517) on #itemc >> nth=0
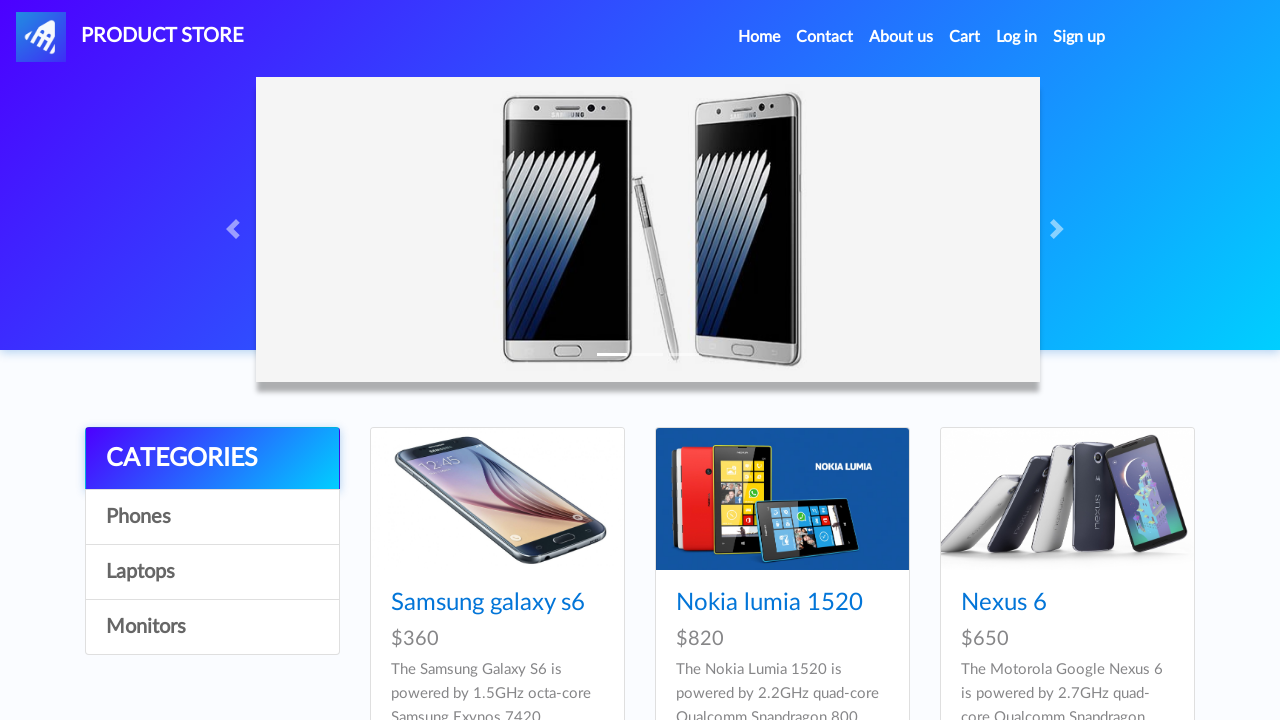

Waited for products to load in category: Phones
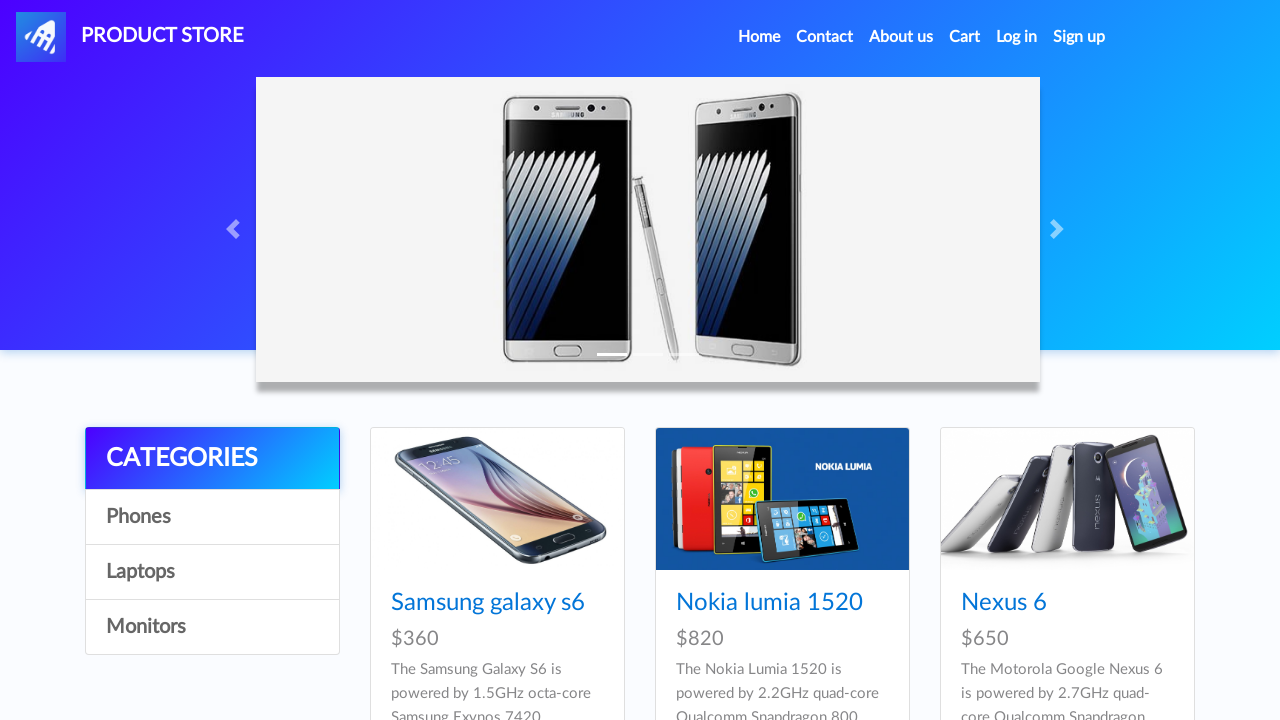

Verified 7 products are displayed in category: Phones
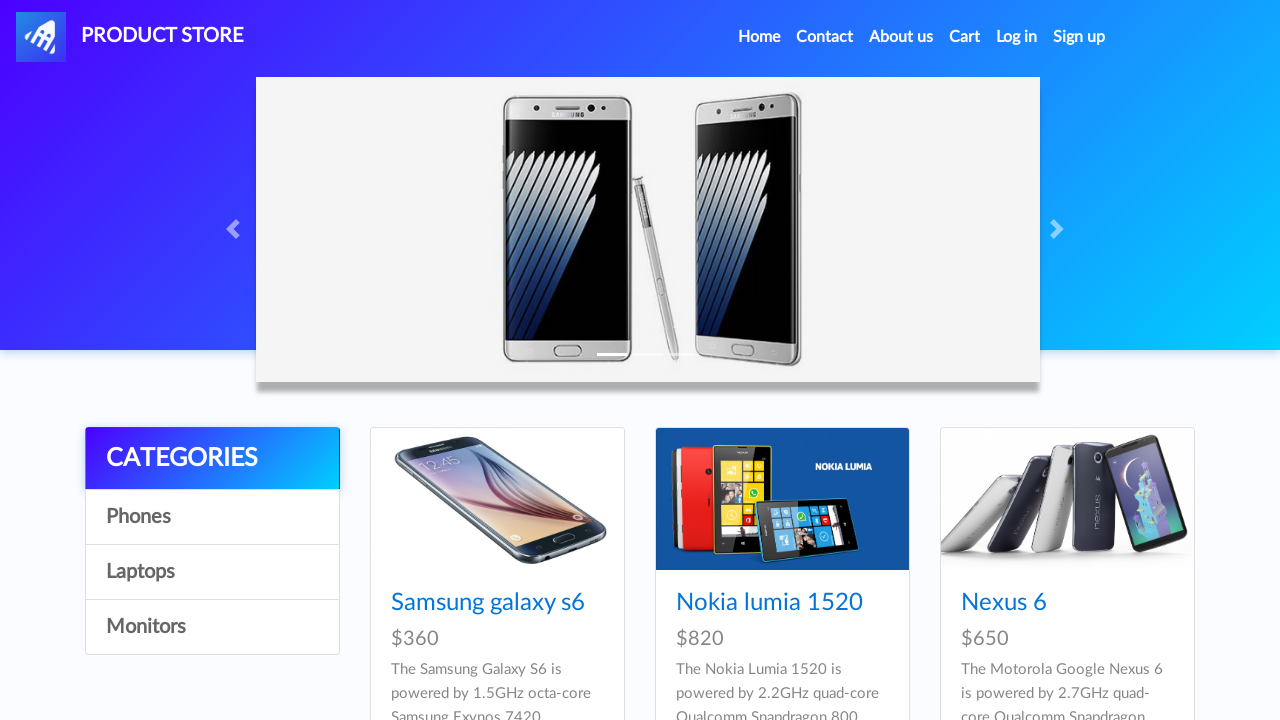

Clicked on category: Laptops at (212, 572) on #itemc >> nth=1
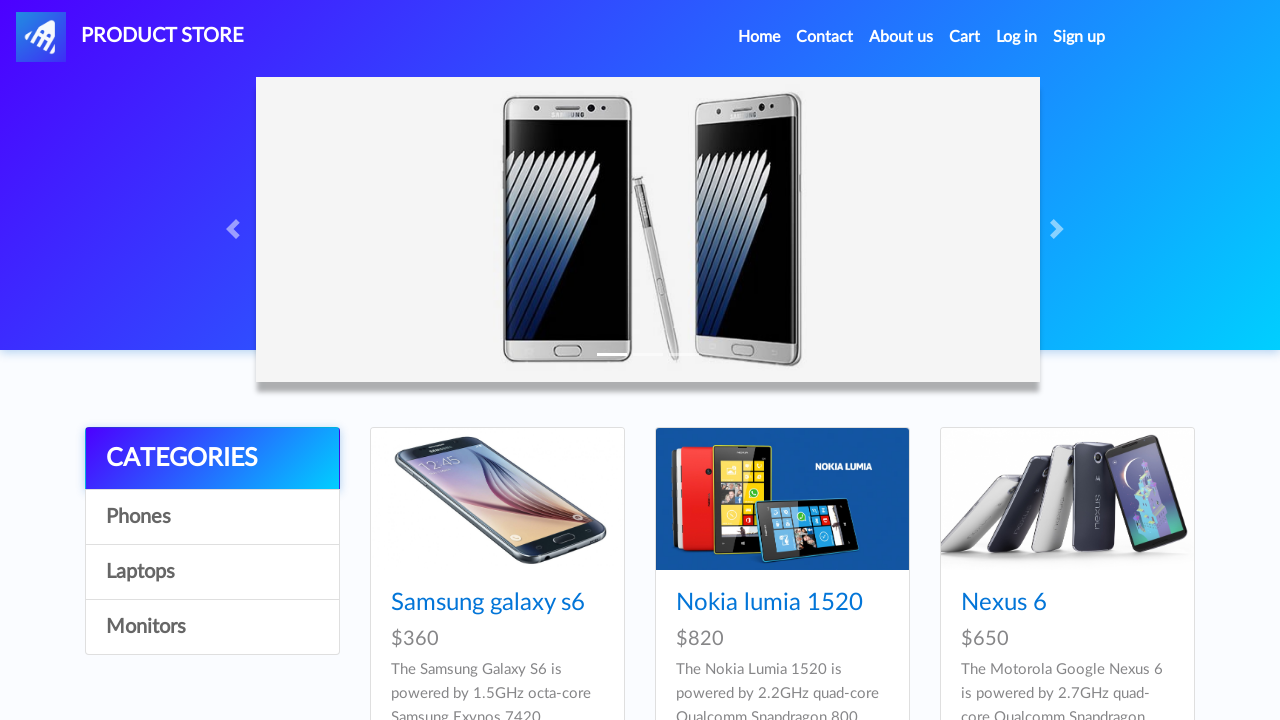

Waited for products to load in category: Laptops
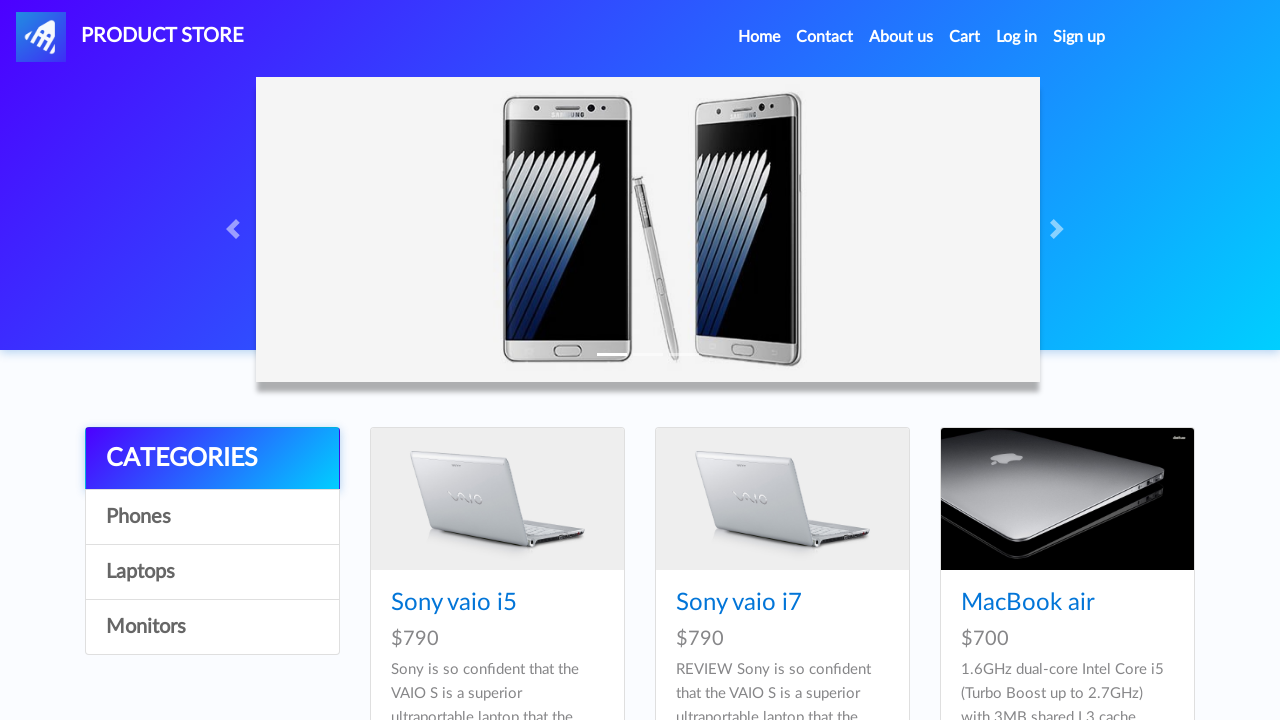

Verified 6 products are displayed in category: Laptops
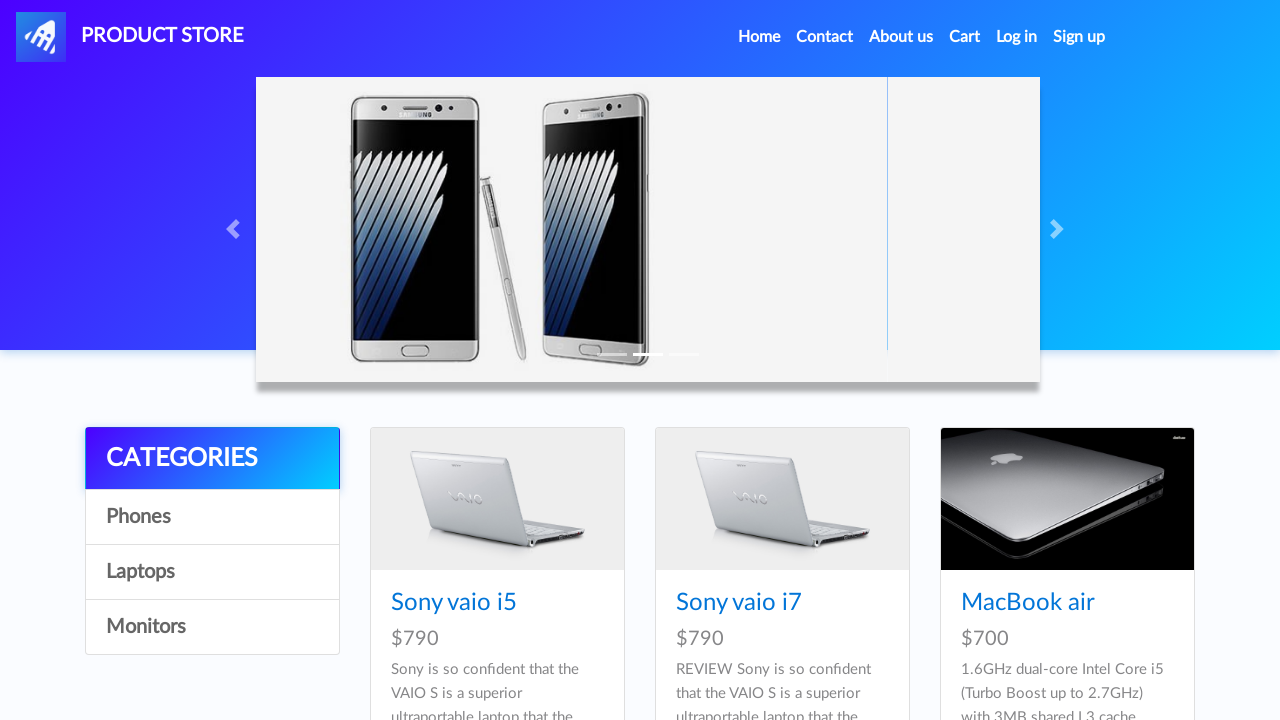

Clicked on category: Monitors at (212, 627) on #itemc >> nth=2
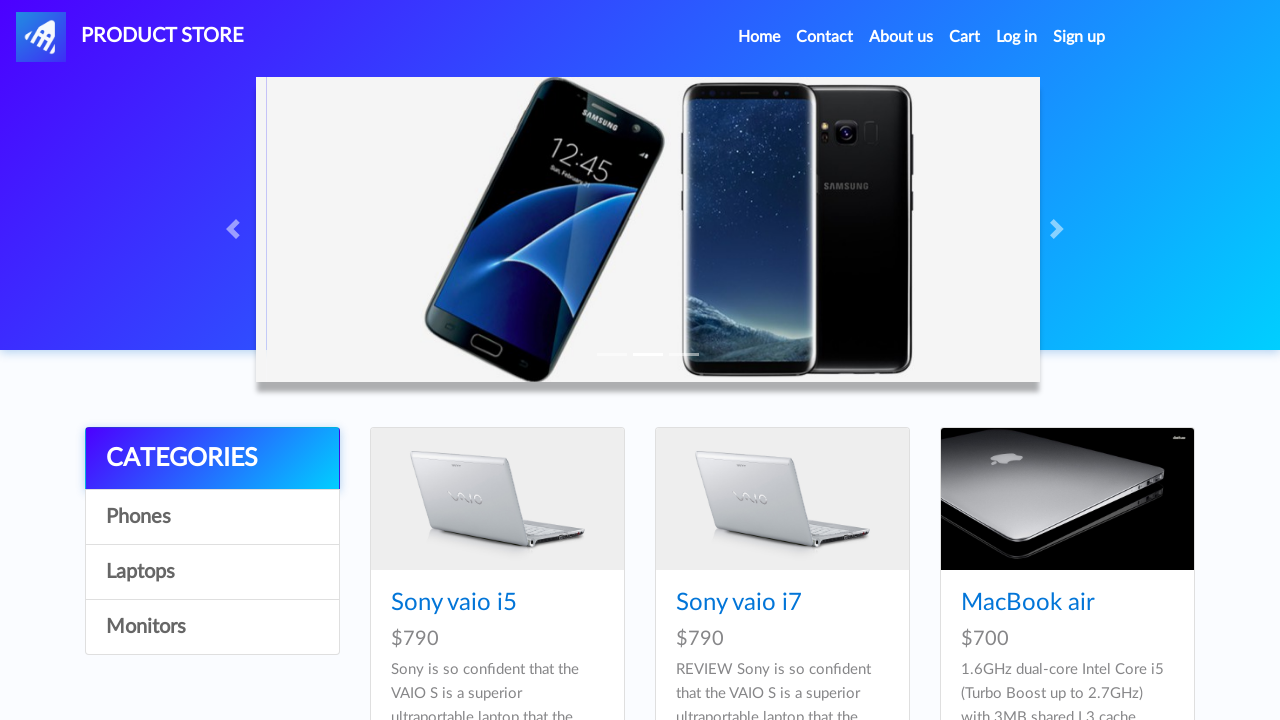

Waited for products to load in category: Monitors
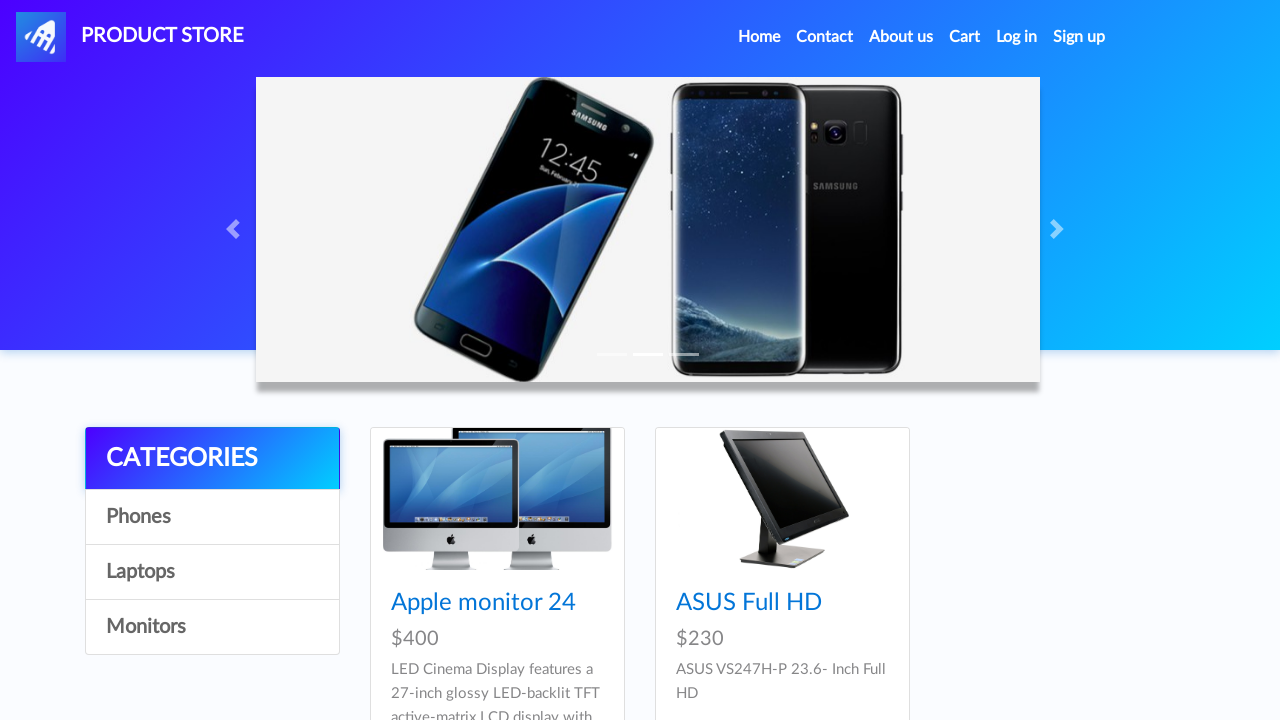

Verified 2 products are displayed in category: Monitors
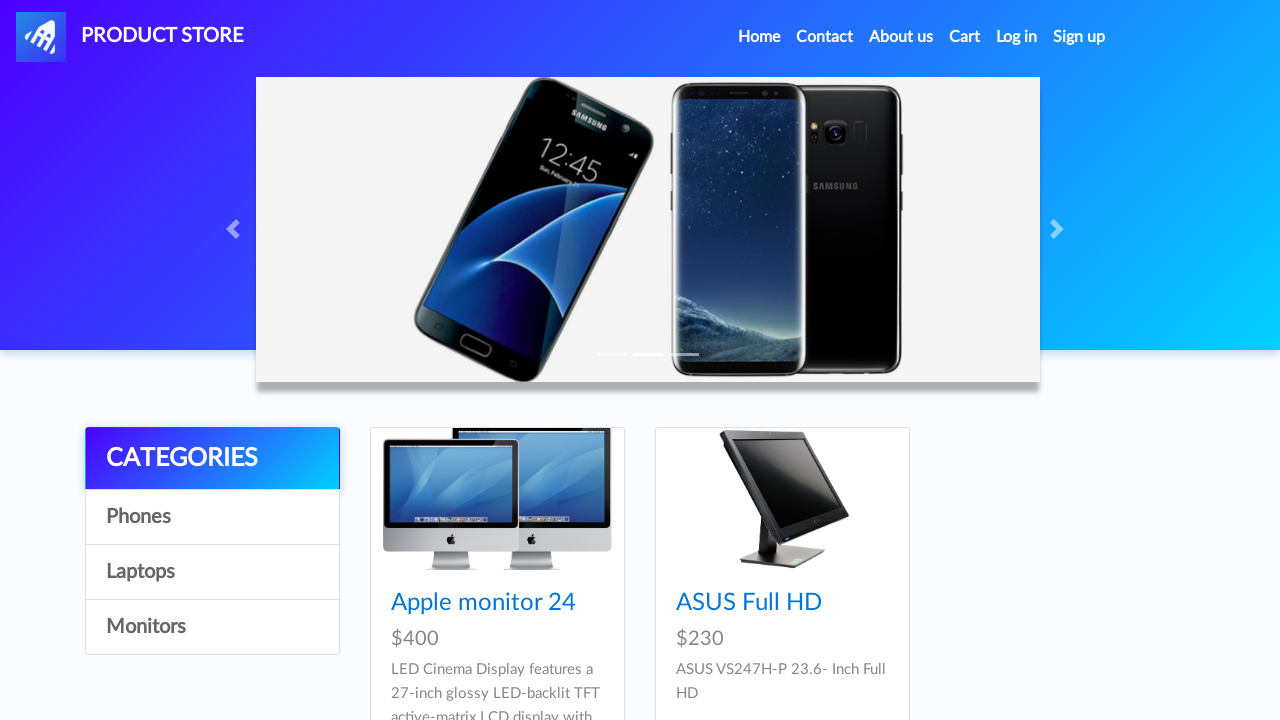

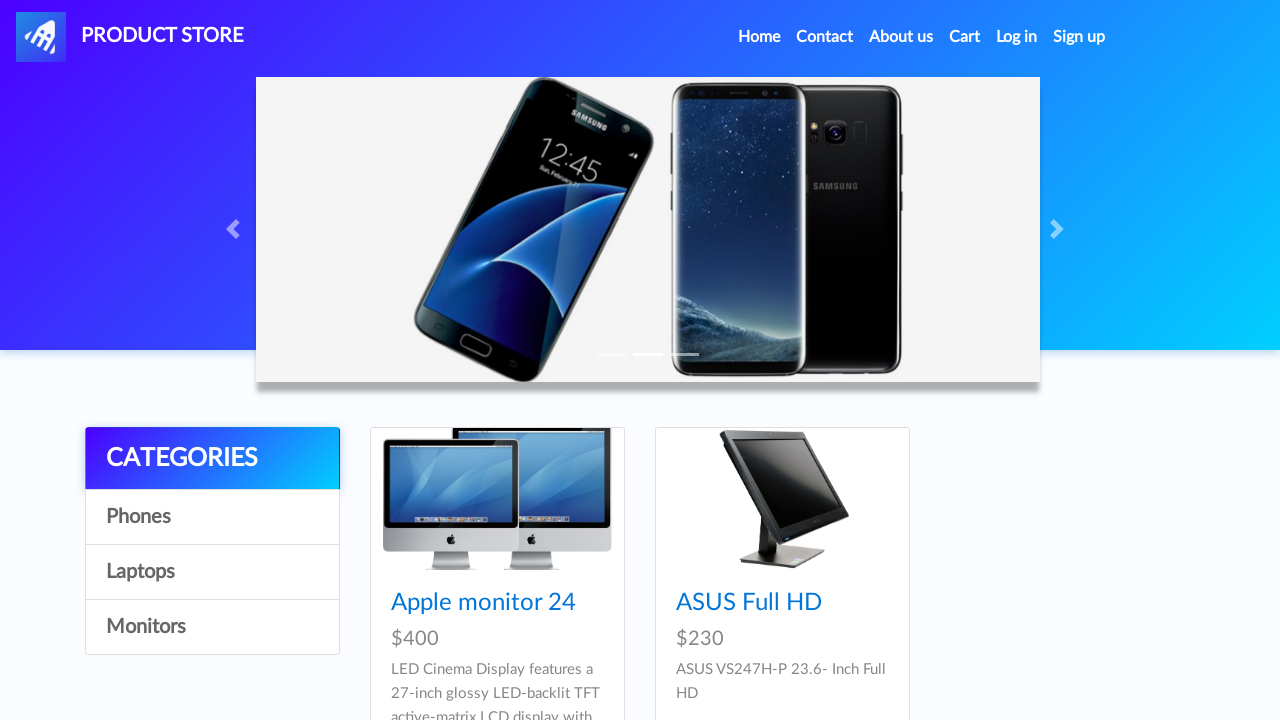